Tests that clicking the 'Voltar' button on the list page redirects back to the index page

Starting URL: https://davi-vert.vercel.app/lista.html

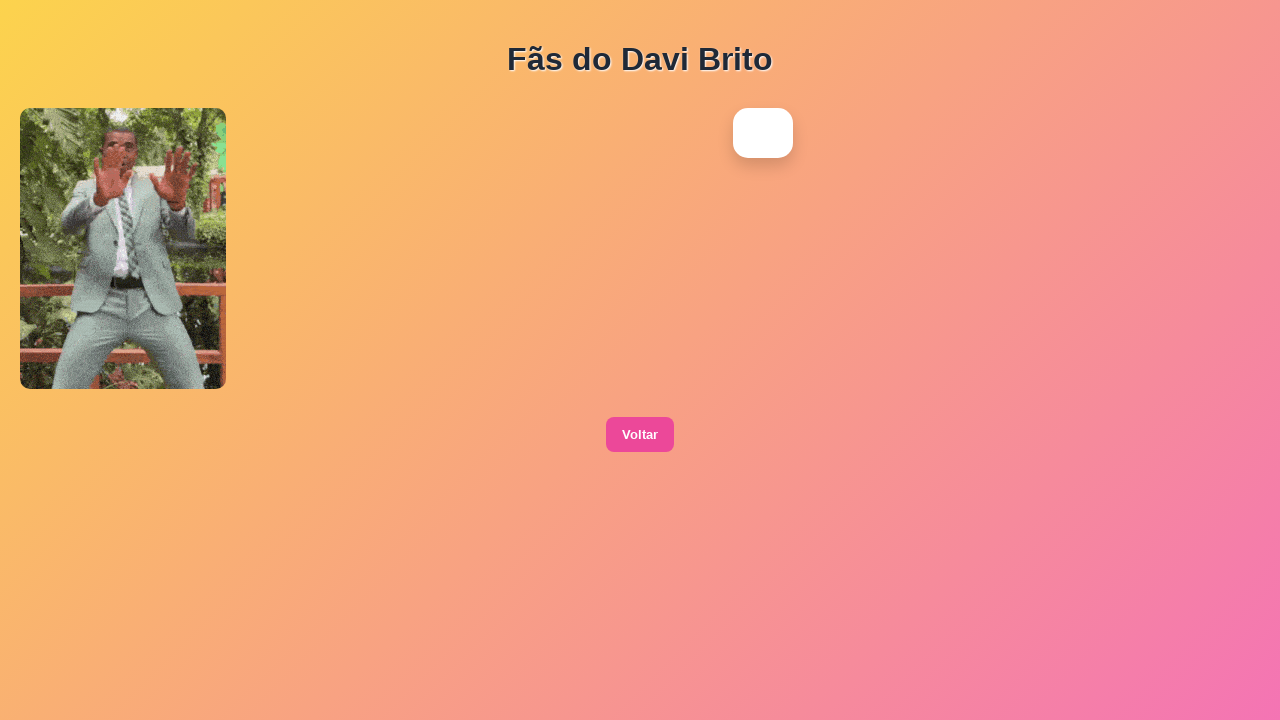

Clicked the 'Voltar' button on the list page at (640, 435) on xpath=//button[contains(text(),'Voltar')]
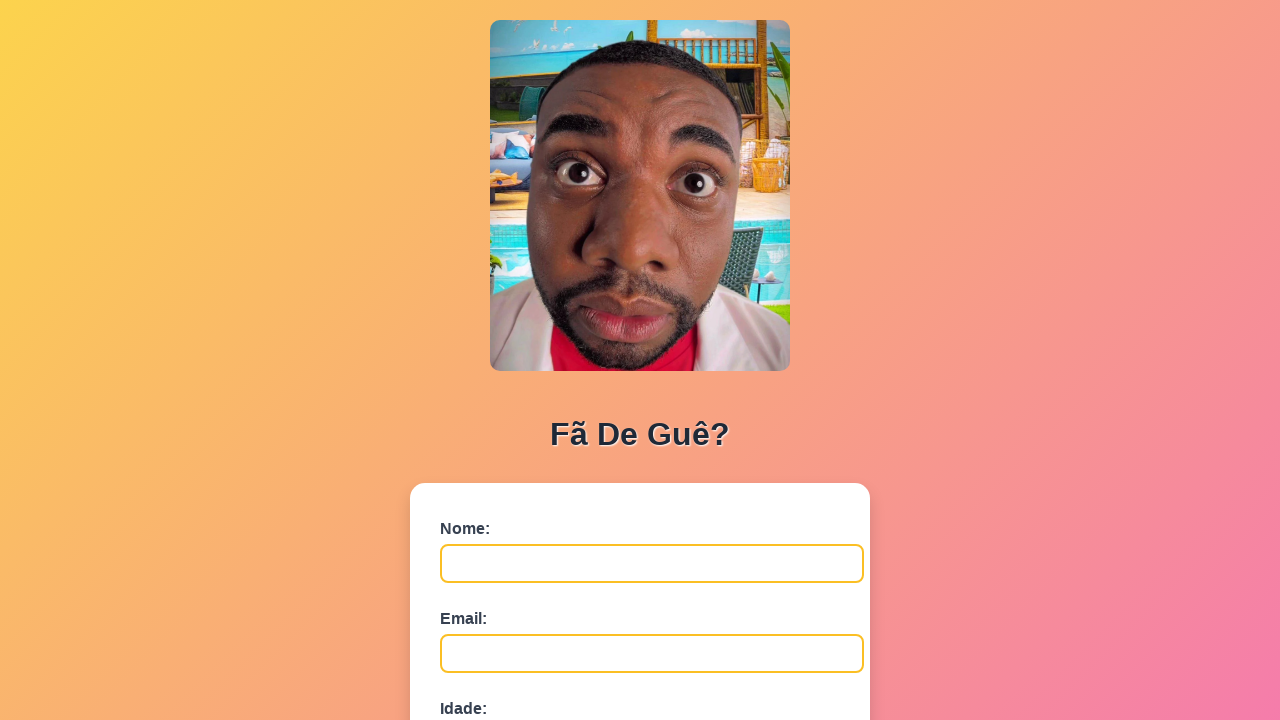

Successfully navigated back to index page after clicking 'Voltar' button
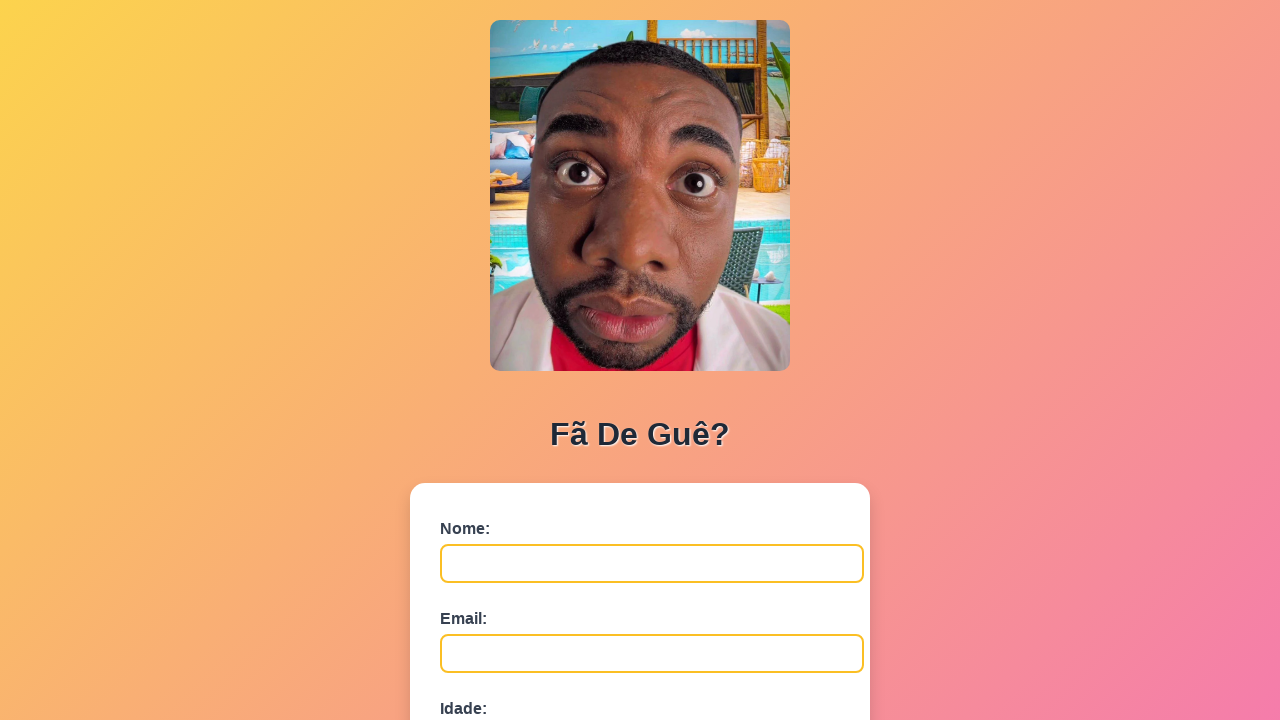

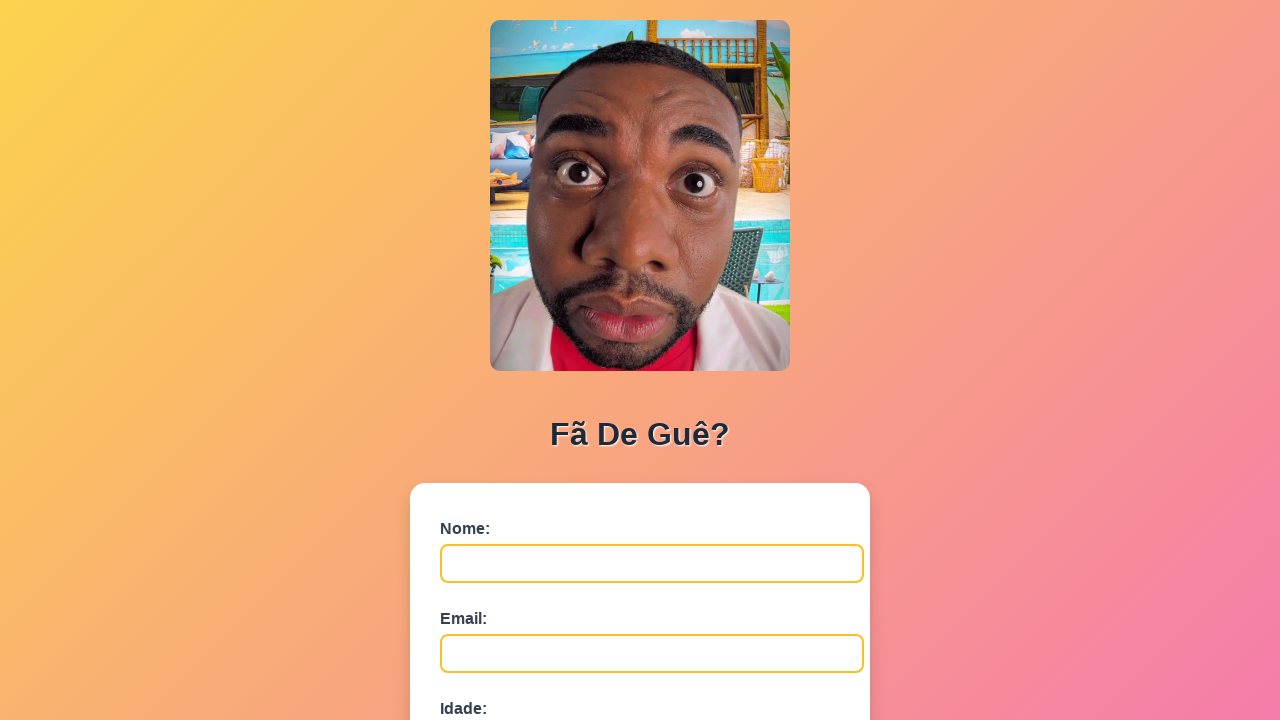